Navigates to Ubuntu homepage and verifies that the page title contains "Ubuntu"

Starting URL: http://www.ubuntu.com

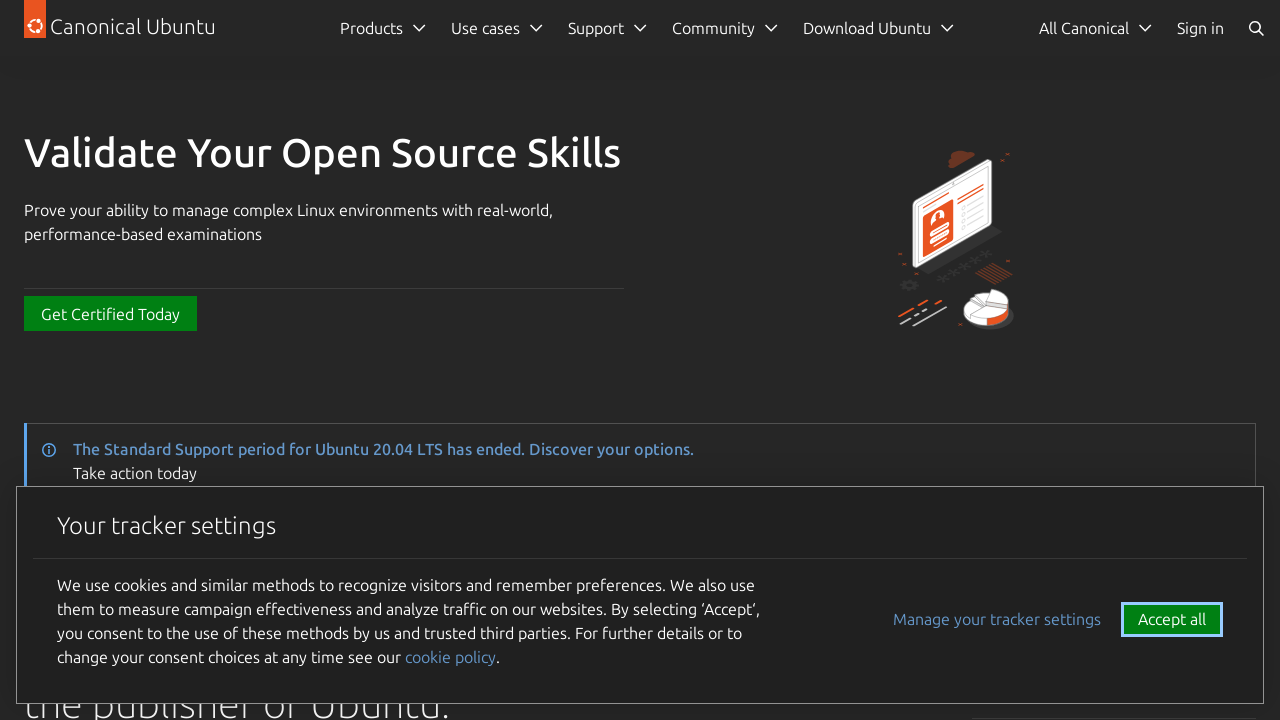

Navigated to Ubuntu homepage at http://www.ubuntu.com
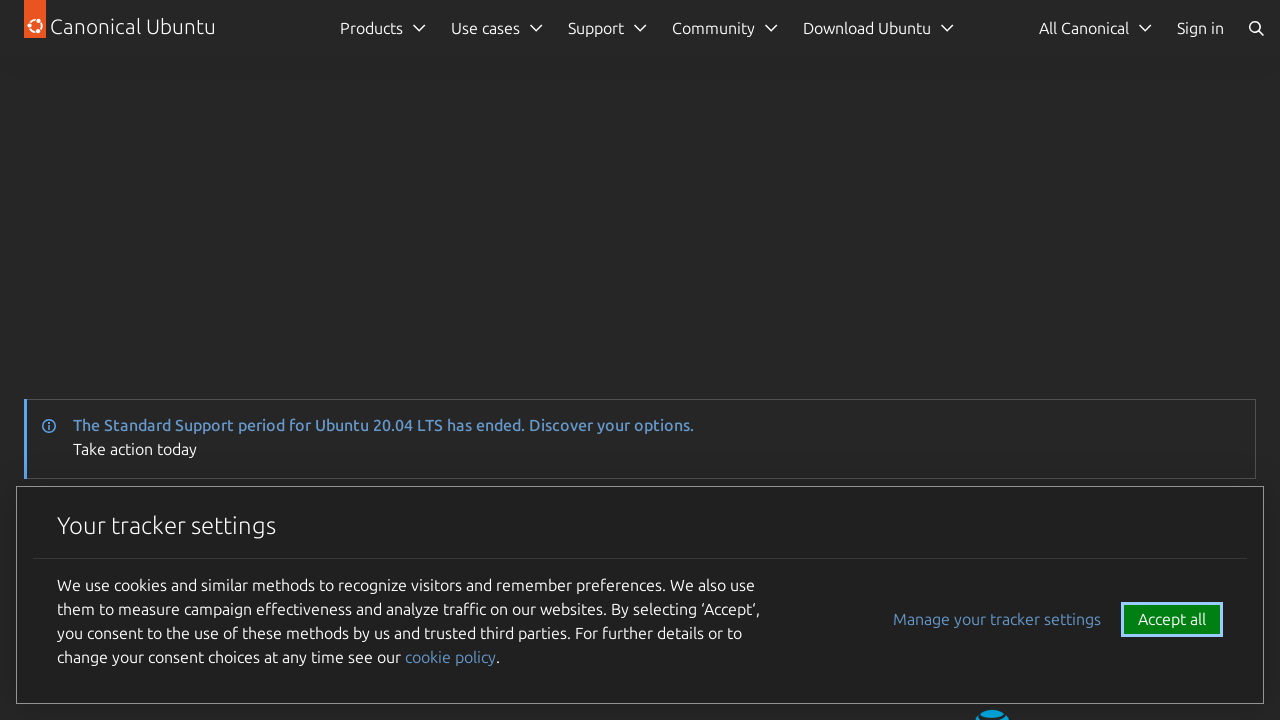

Page loaded with domcontentloaded state
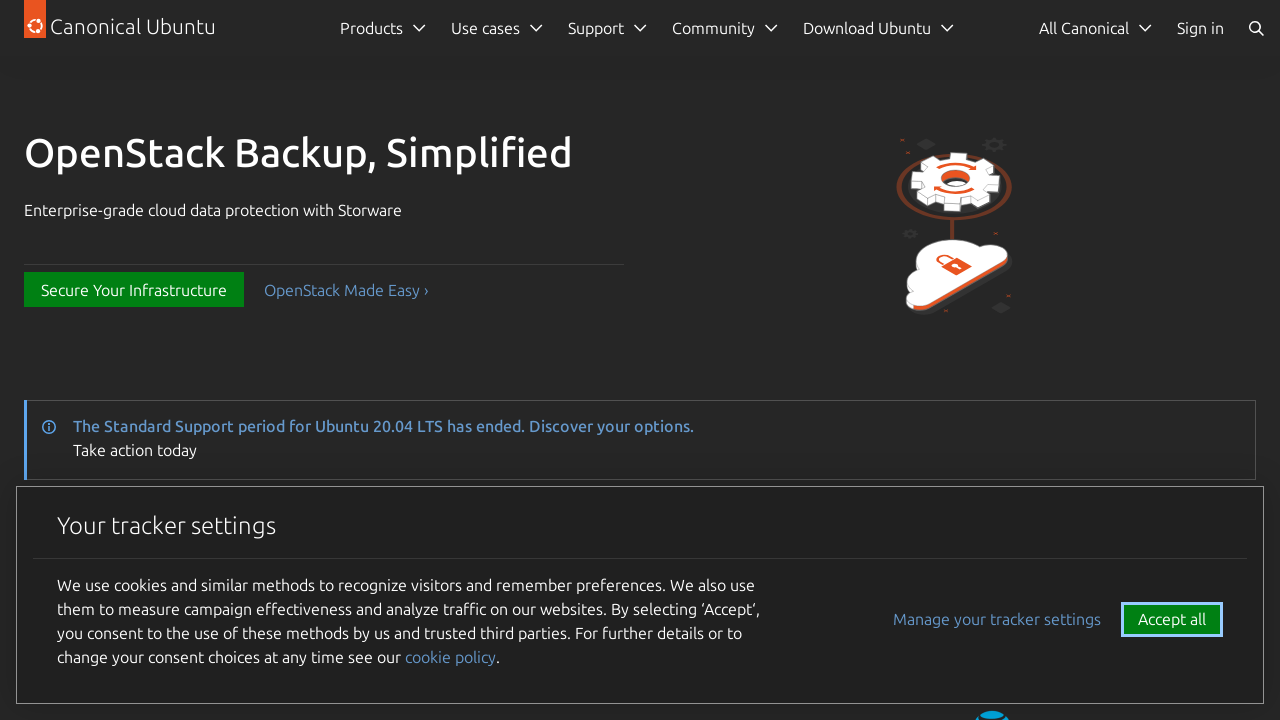

Verified that page title contains 'Ubuntu'
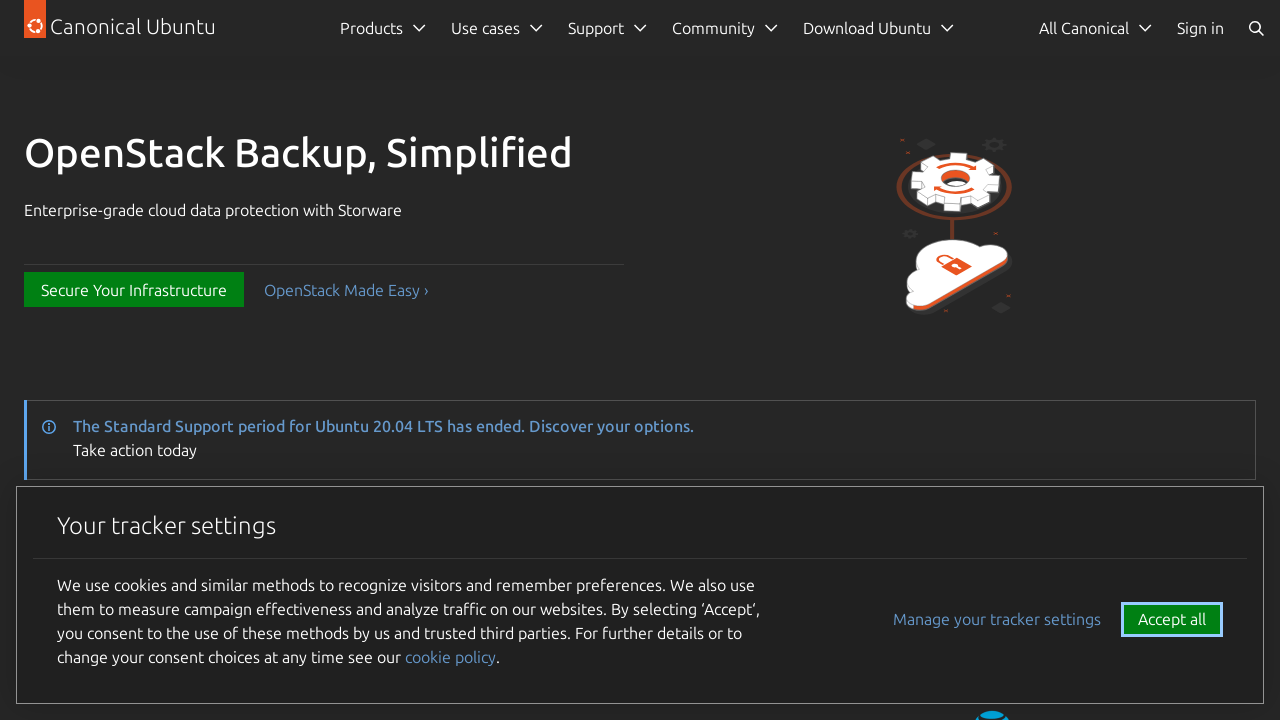

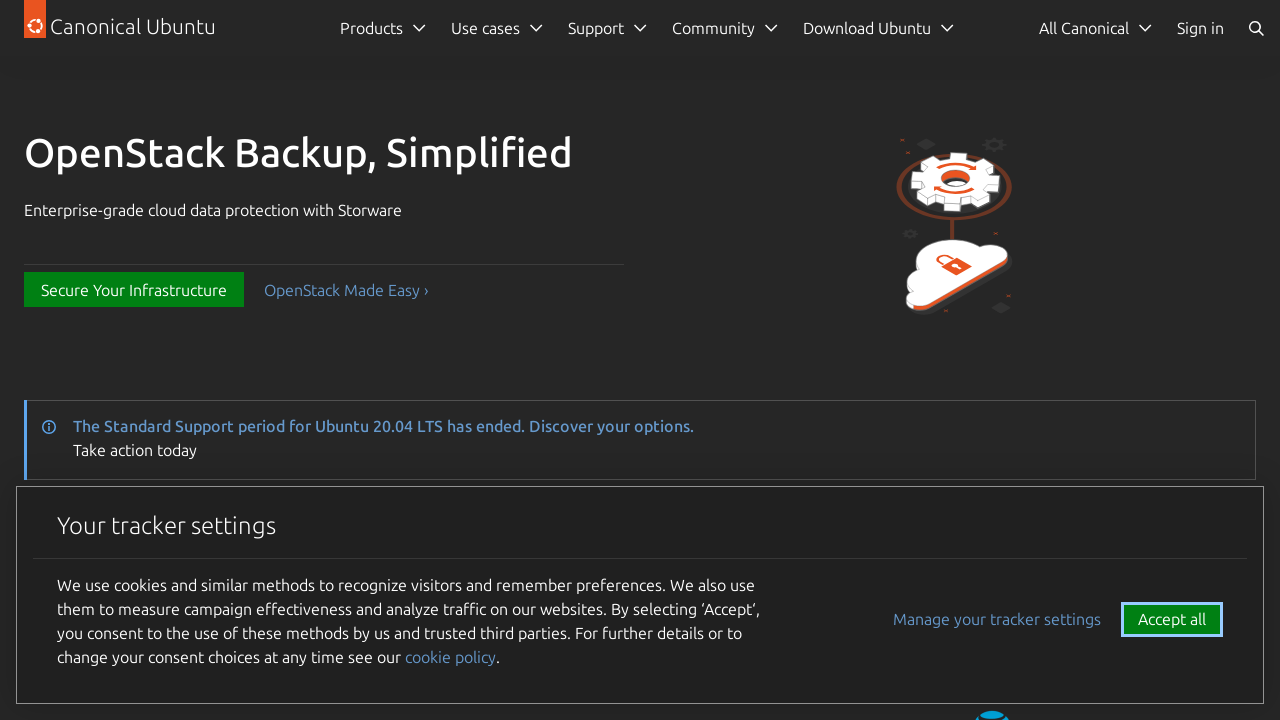